Tests adding a new employee by clicking the add employee button, filling in name, phone, and title fields, and saving the new employee record.

Starting URL: https://devmountain-qa.github.io/employee-manager/1.2_Version/index.html

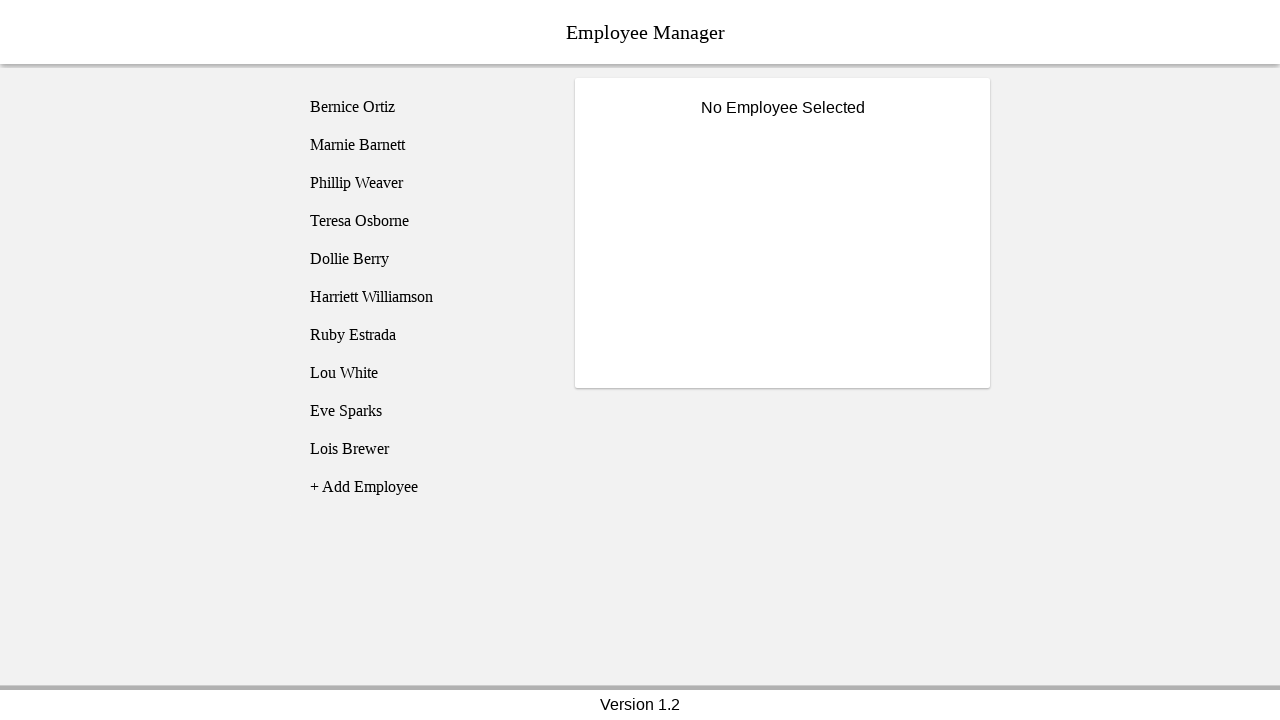

Waited for employee list to load
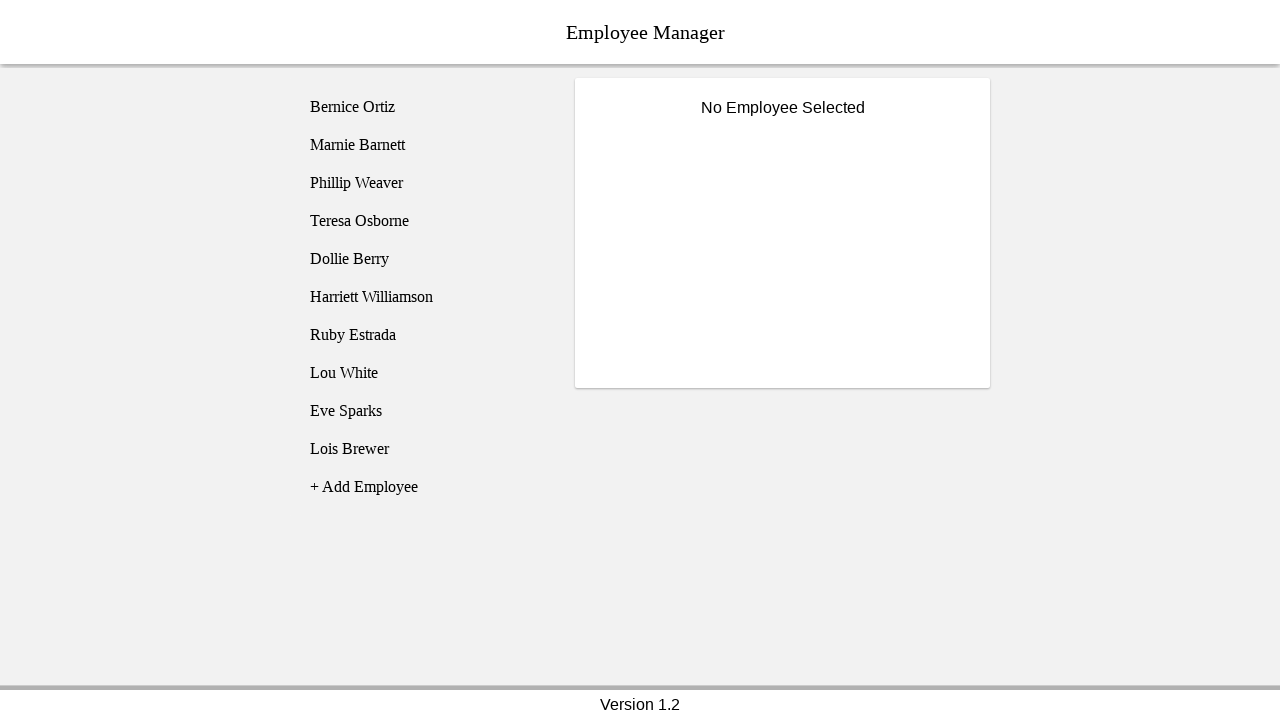

Clicked add employee button at (425, 487) on [name='addEmployee']
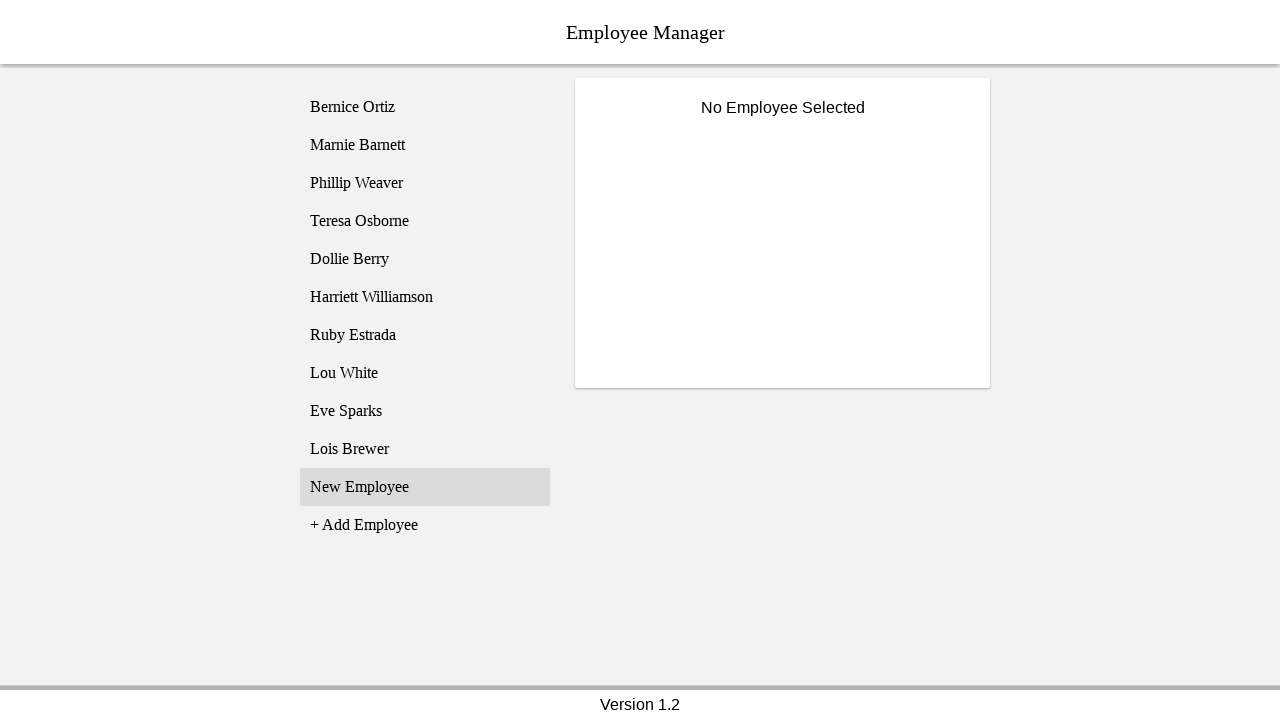

Clicked on new employee entry (employee11) at (425, 487) on [name='employee11']
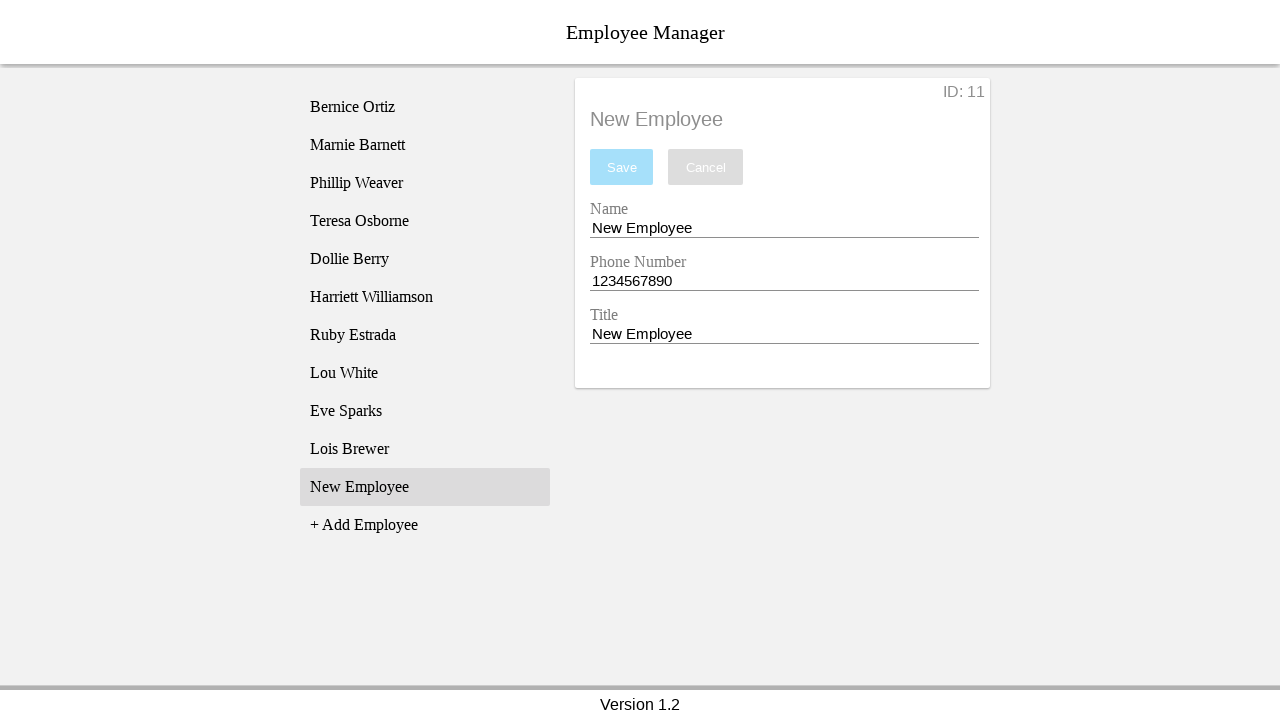

Clicked on name entry field at (784, 228) on [name='nameEntry']
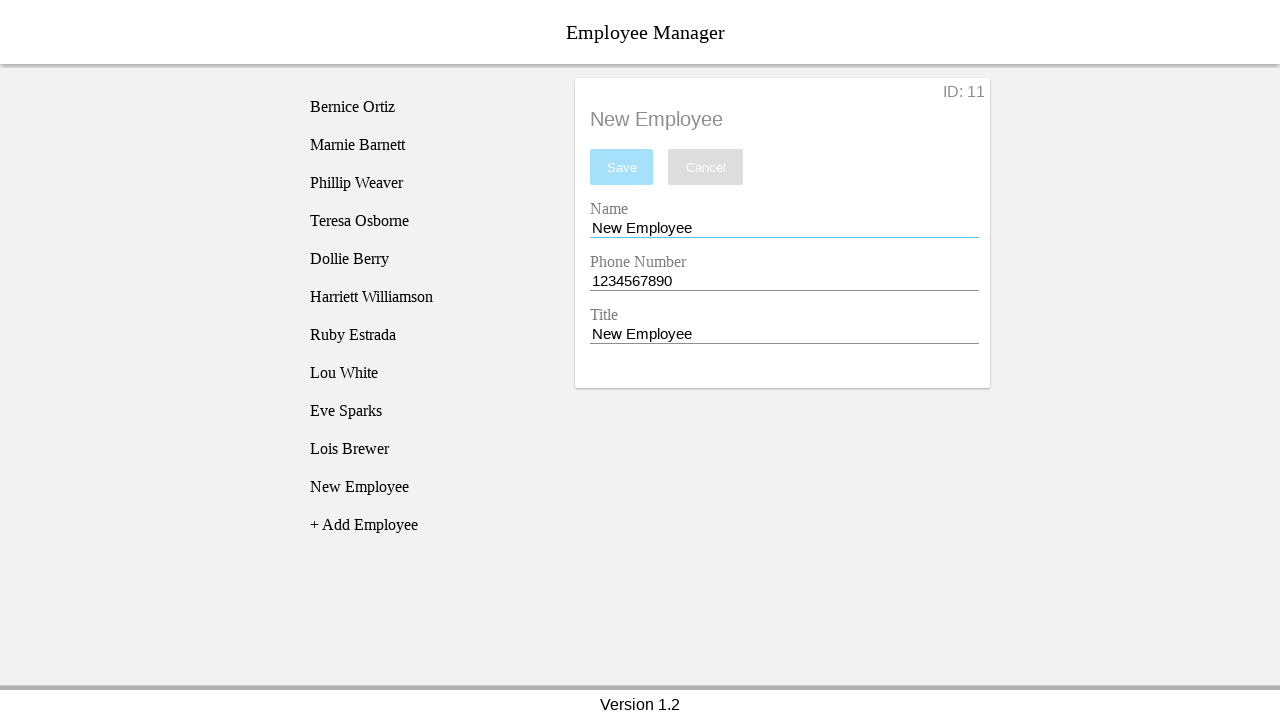

Filled name field with 'Arthur Morgan' on [name='nameEntry']
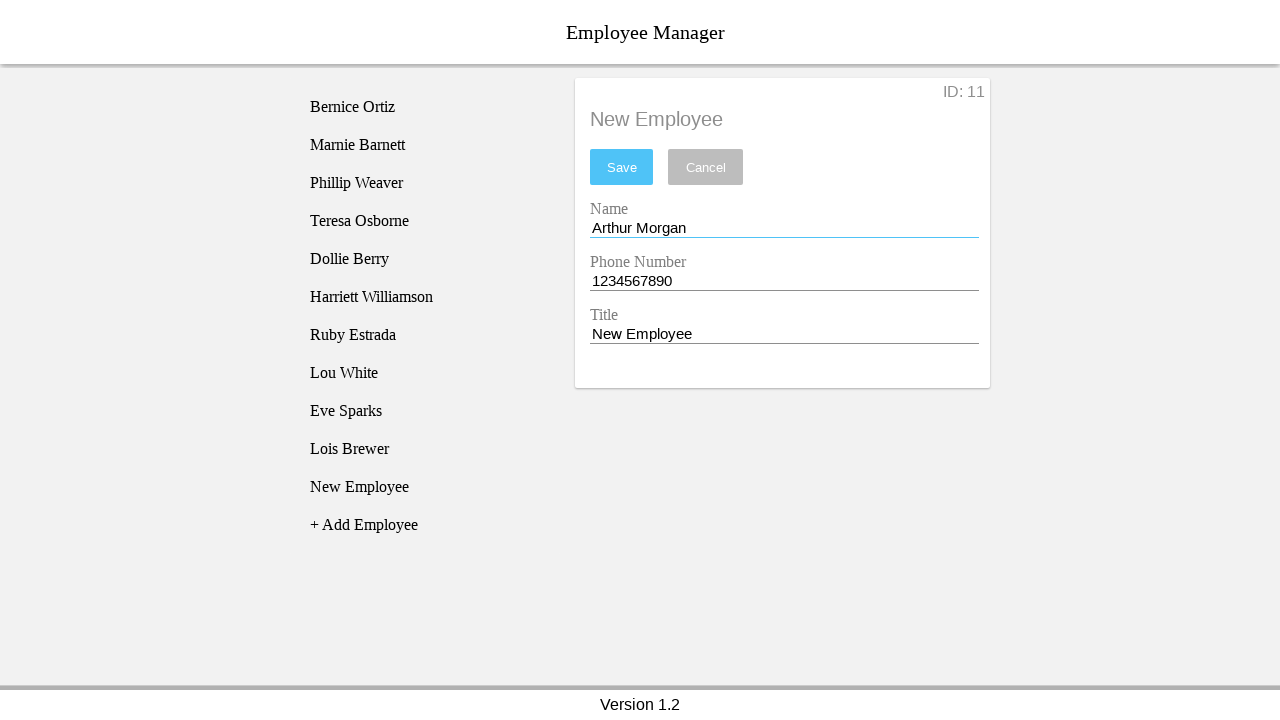

Clicked on phone entry field at (784, 281) on [name='phoneEntry']
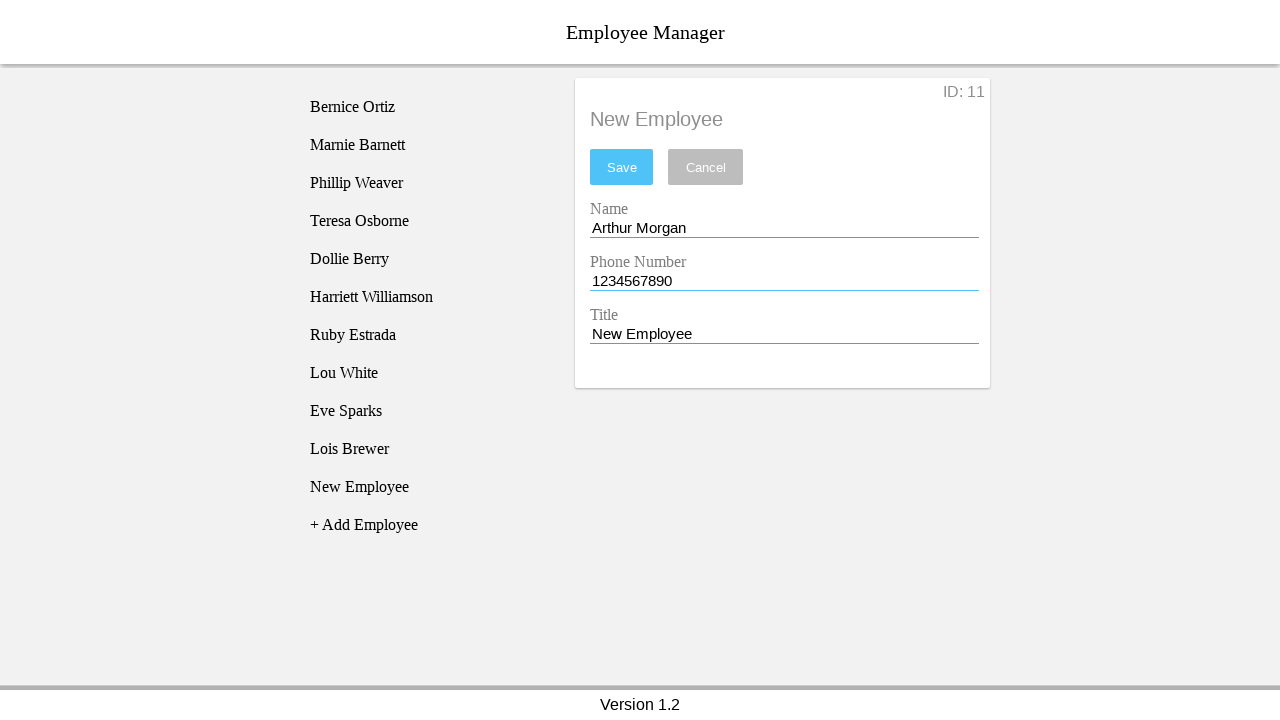

Filled phone field with '5558675309' on [name='phoneEntry']
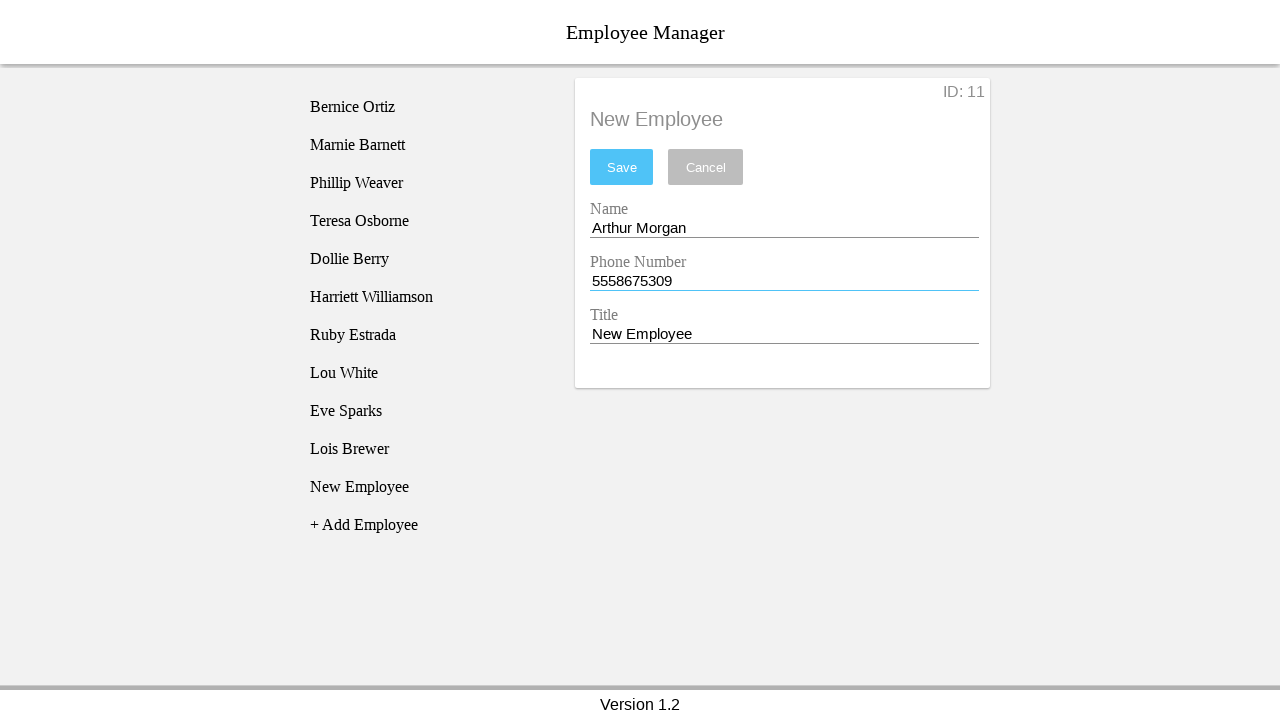

Clicked on title entry field at (784, 334) on [name='titleEntry']
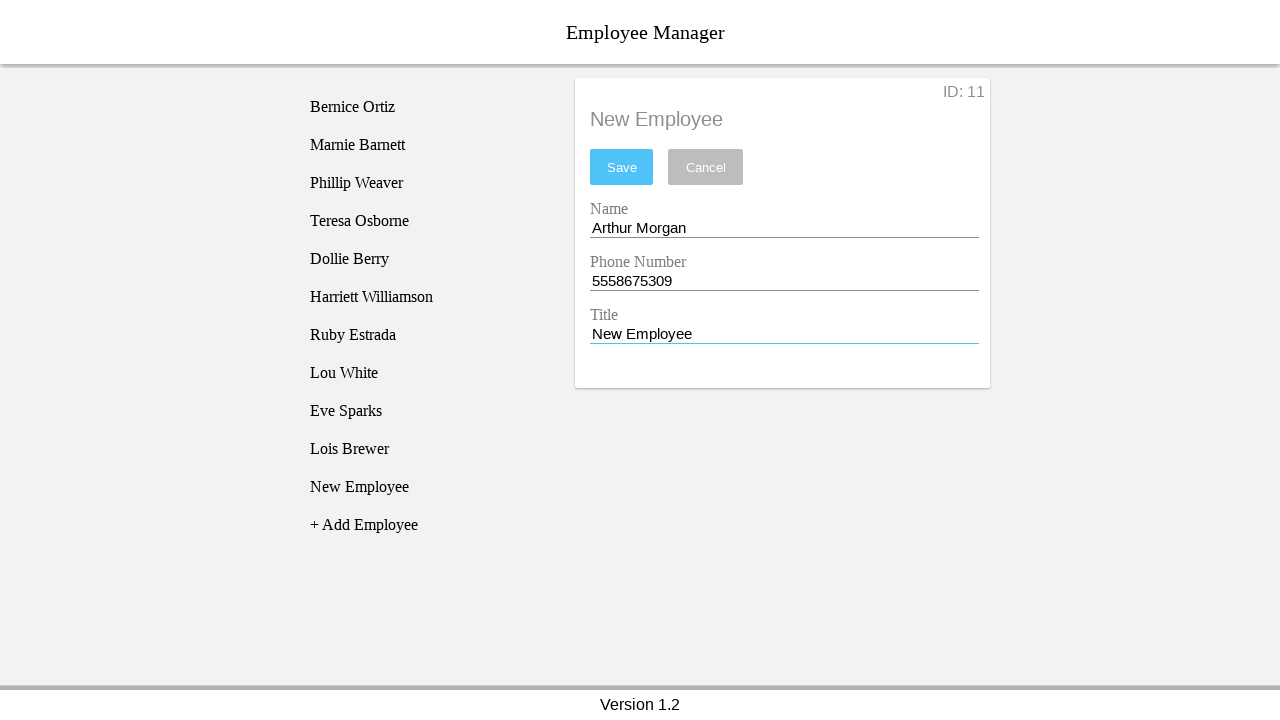

Filled title field with 'Outlaw' on [name='titleEntry']
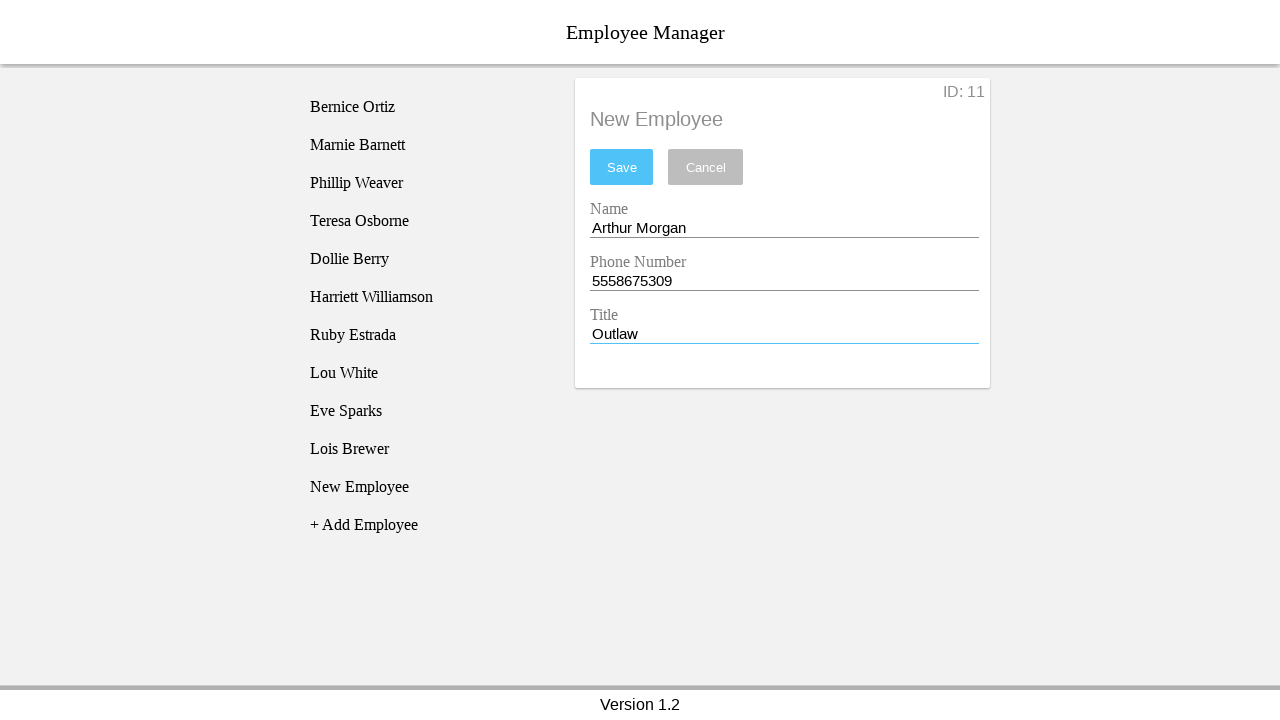

Clicked save button to save new employee record at (622, 167) on [name='save']
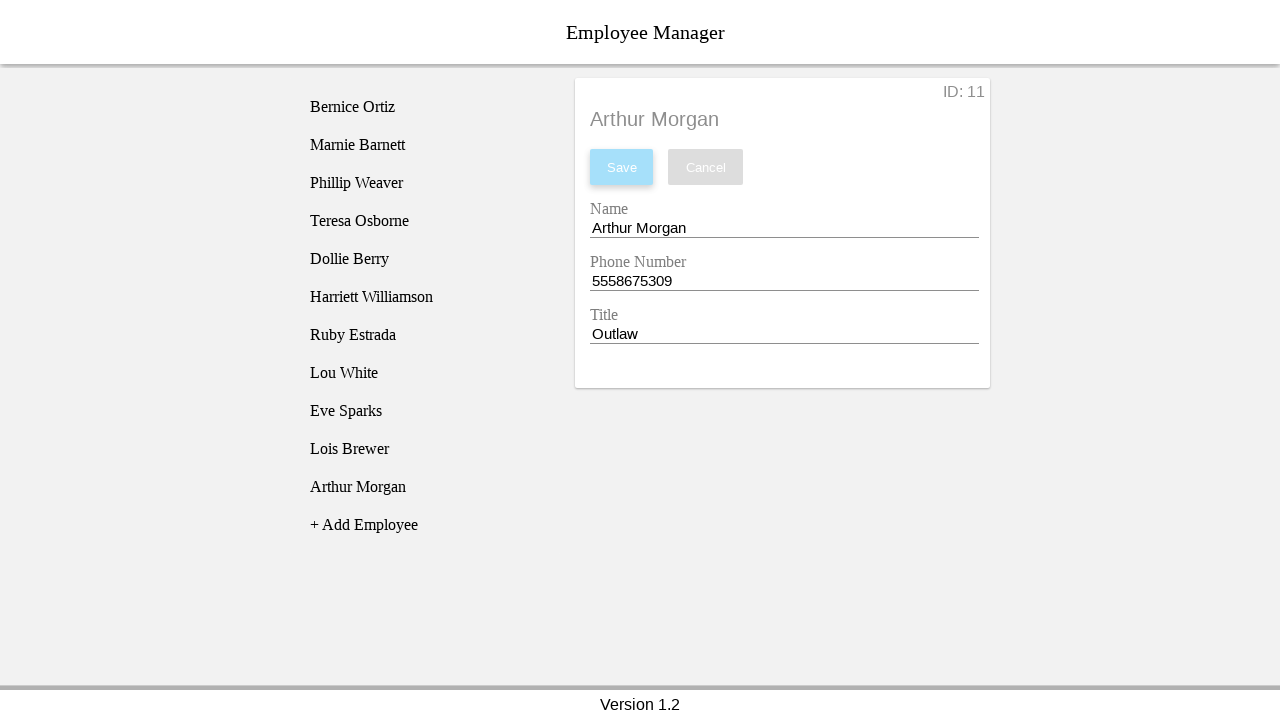

Waited for save operation to complete
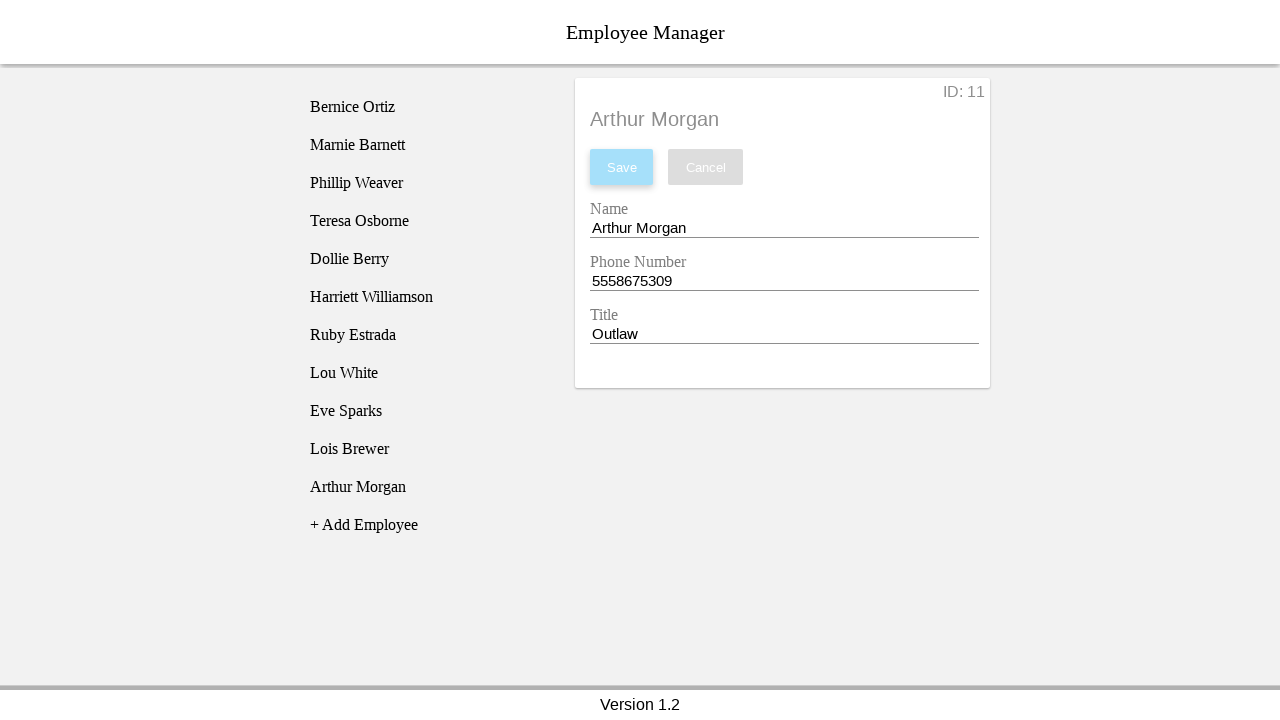

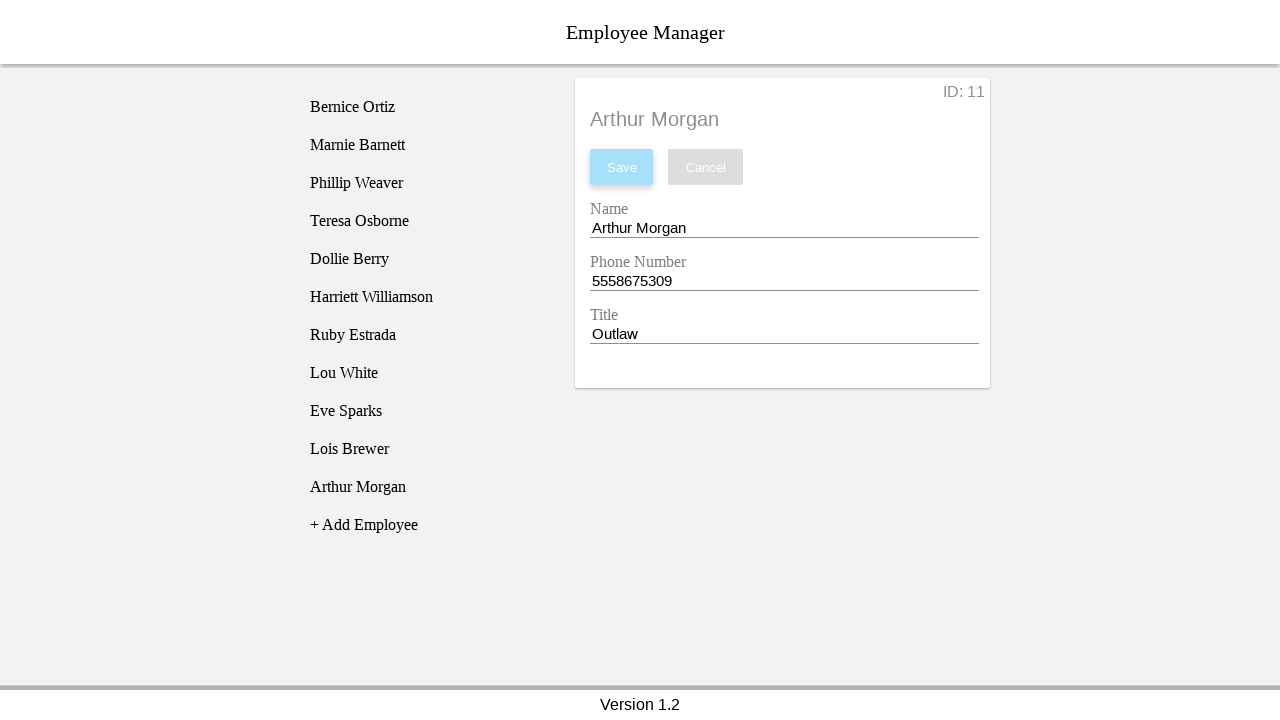